Tests iframe interaction by switching to an iframe containing a TinyMCE editor, clearing the text box, typing "Loopcamp", verifying the text, then switching back to verify the header is displayed.

Starting URL: https://loopcamp.vercel.app/iframe.html

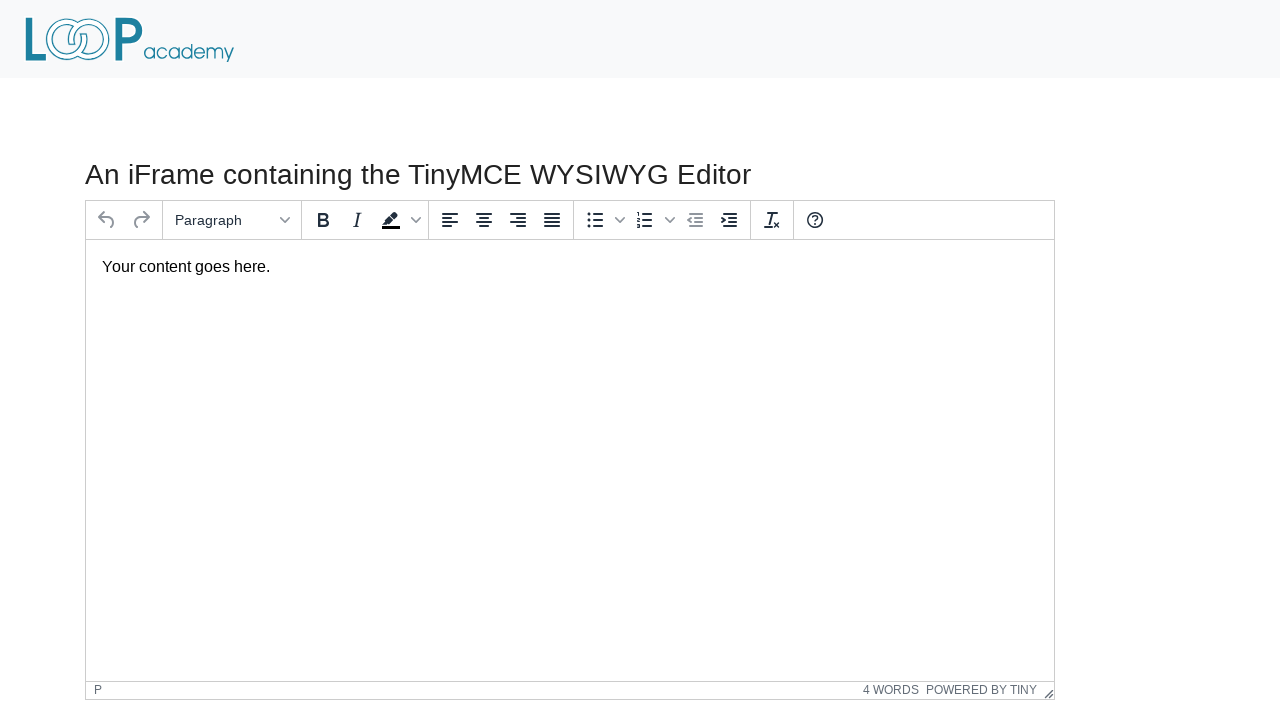

Navigated to iframe test page
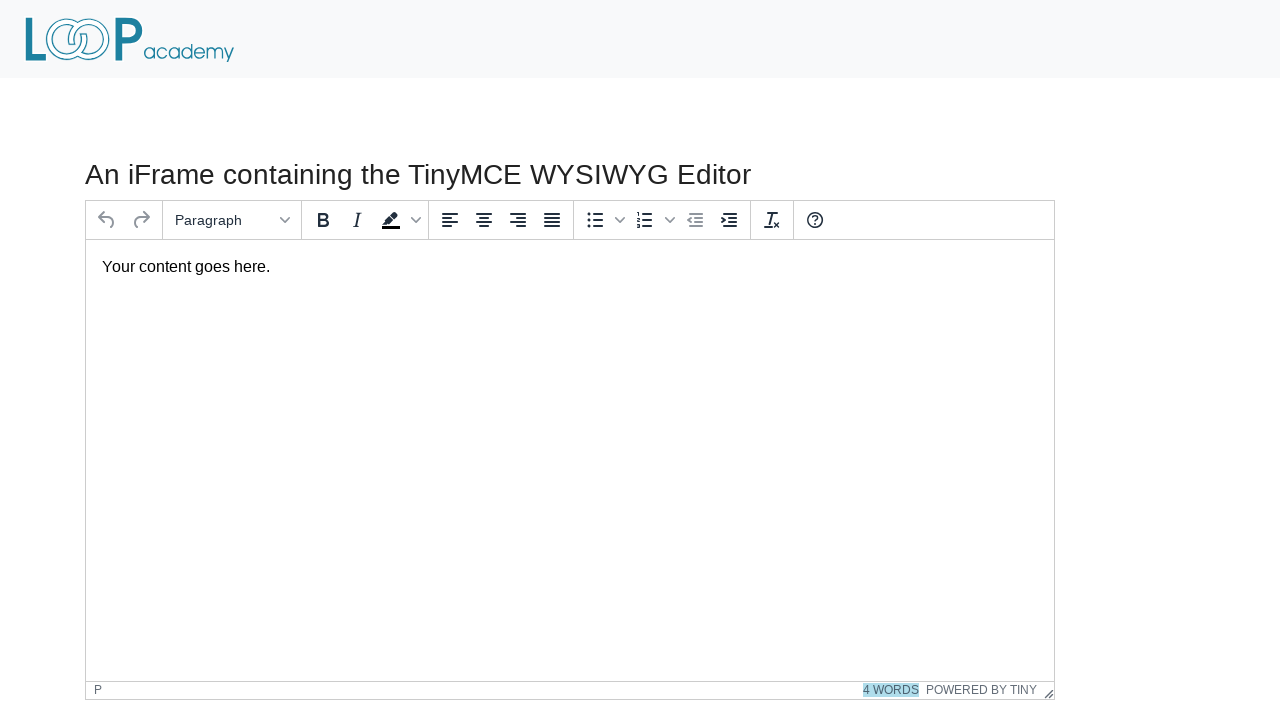

Located the first iframe on the page
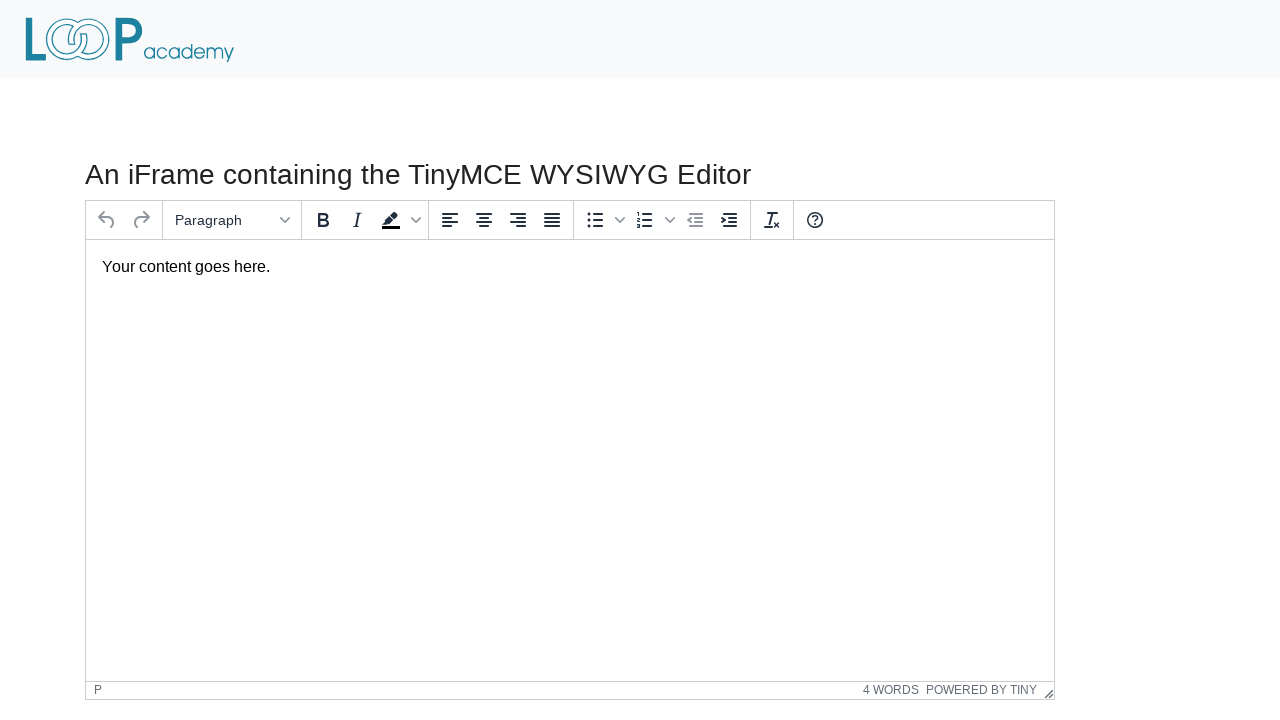

Located the TinyMCE text box inside iframe
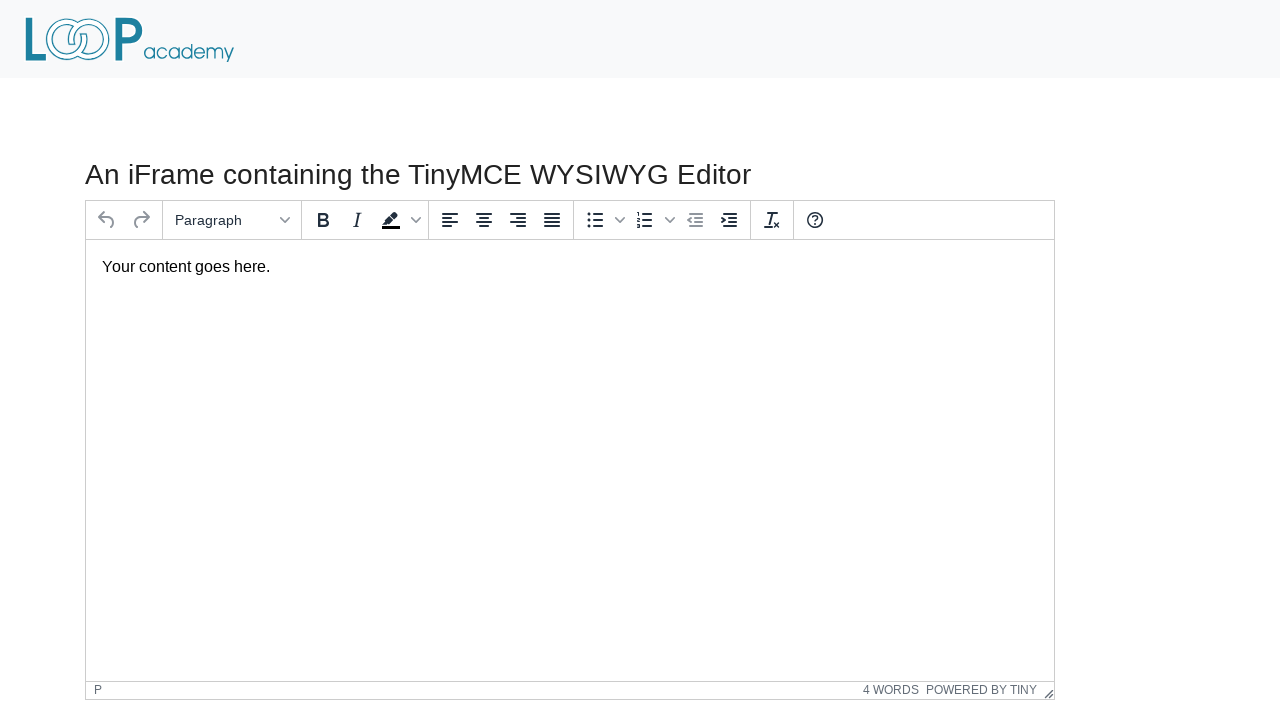

Cleared the text box content on iframe >> nth=0 >> internal:control=enter-frame >> #tinymce
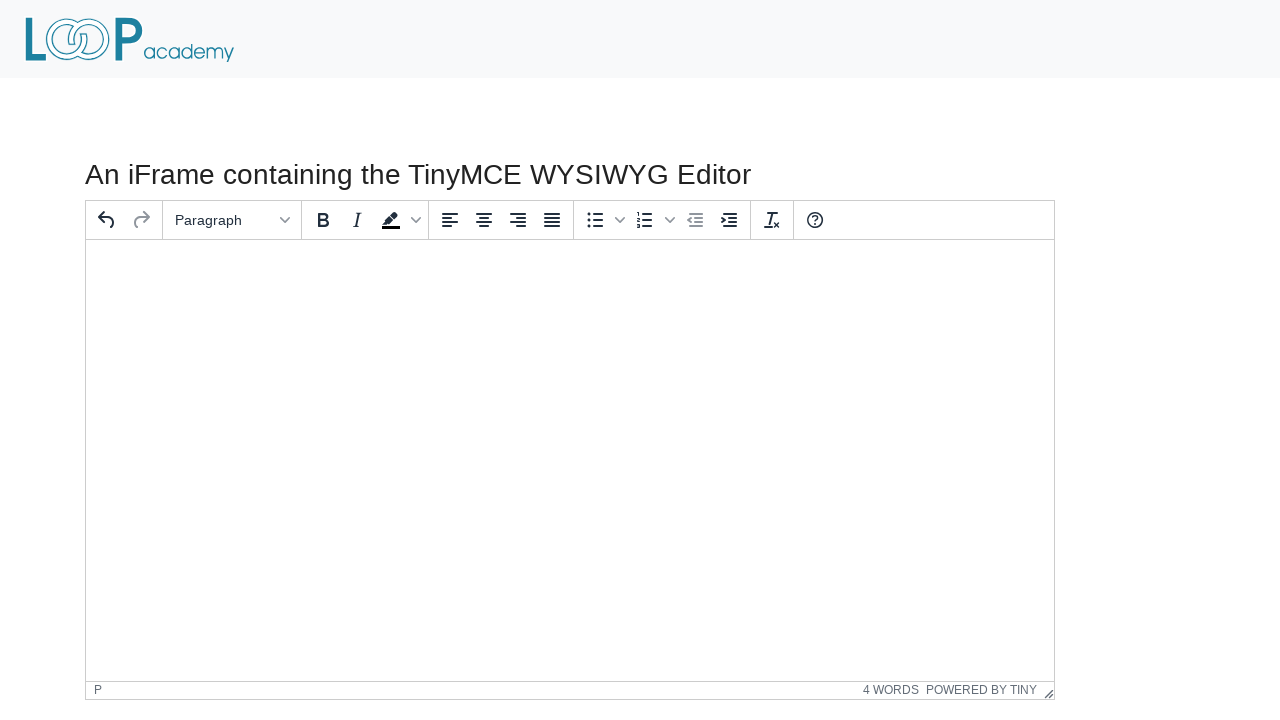

Filled text box with 'Loopcamp' on iframe >> nth=0 >> internal:control=enter-frame >> #tinymce
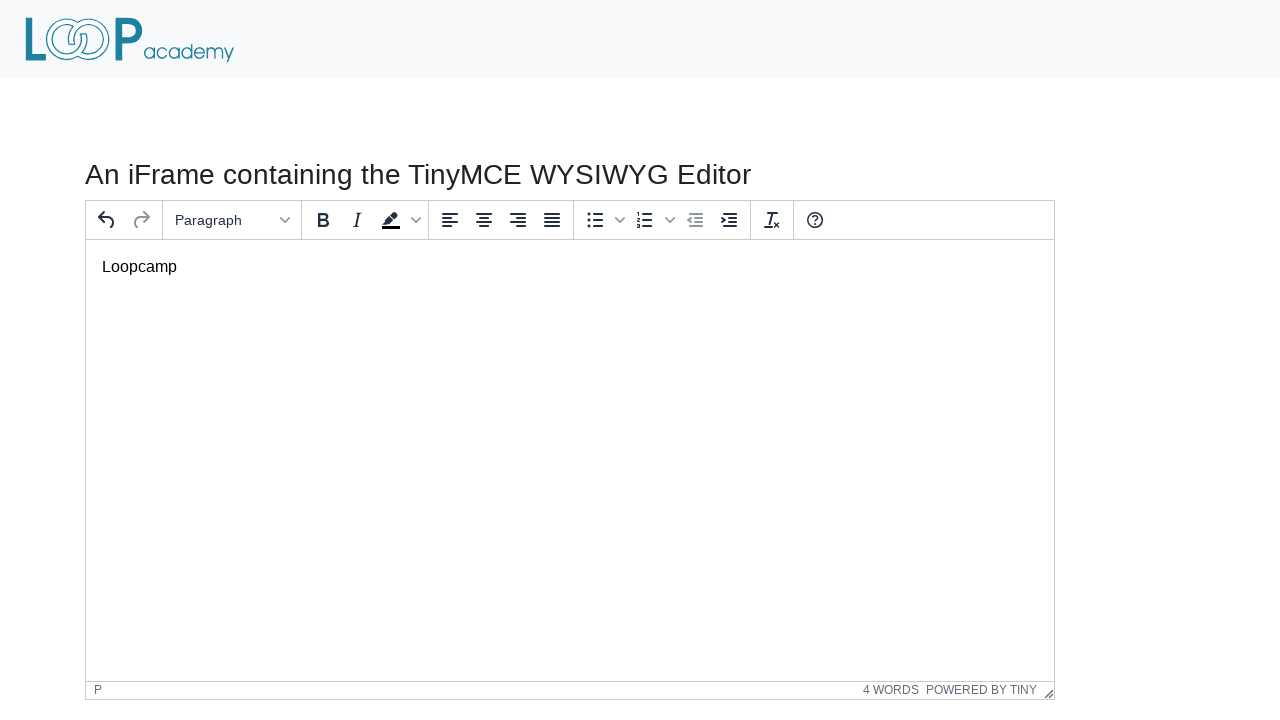

Verified text content matches 'Loopcamp'
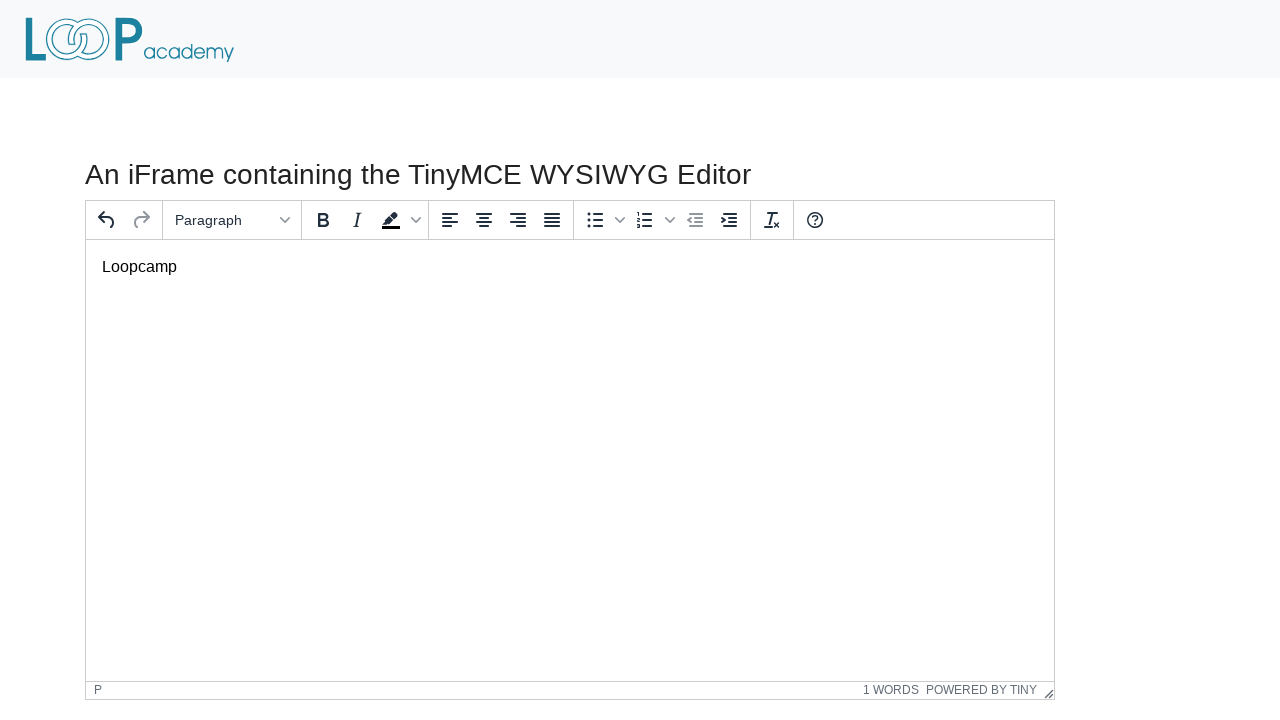

Located header element on main page
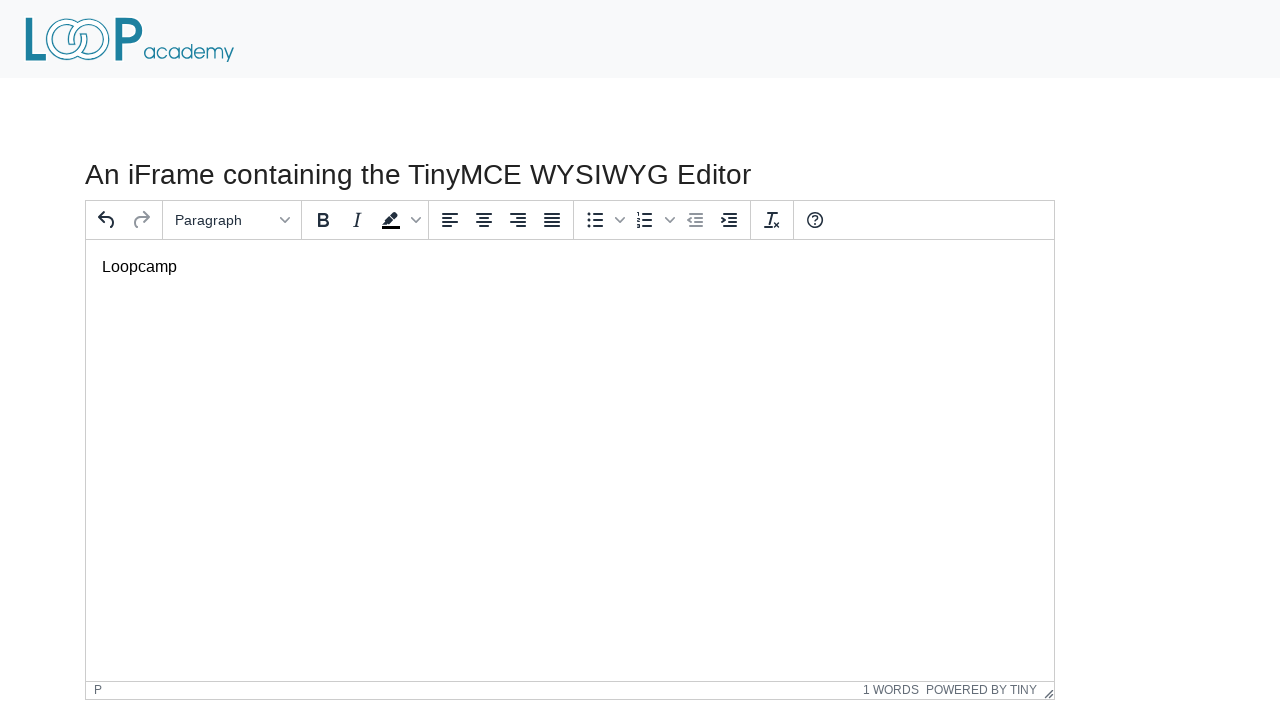

Verified header 'An iFrame' is visible on main page
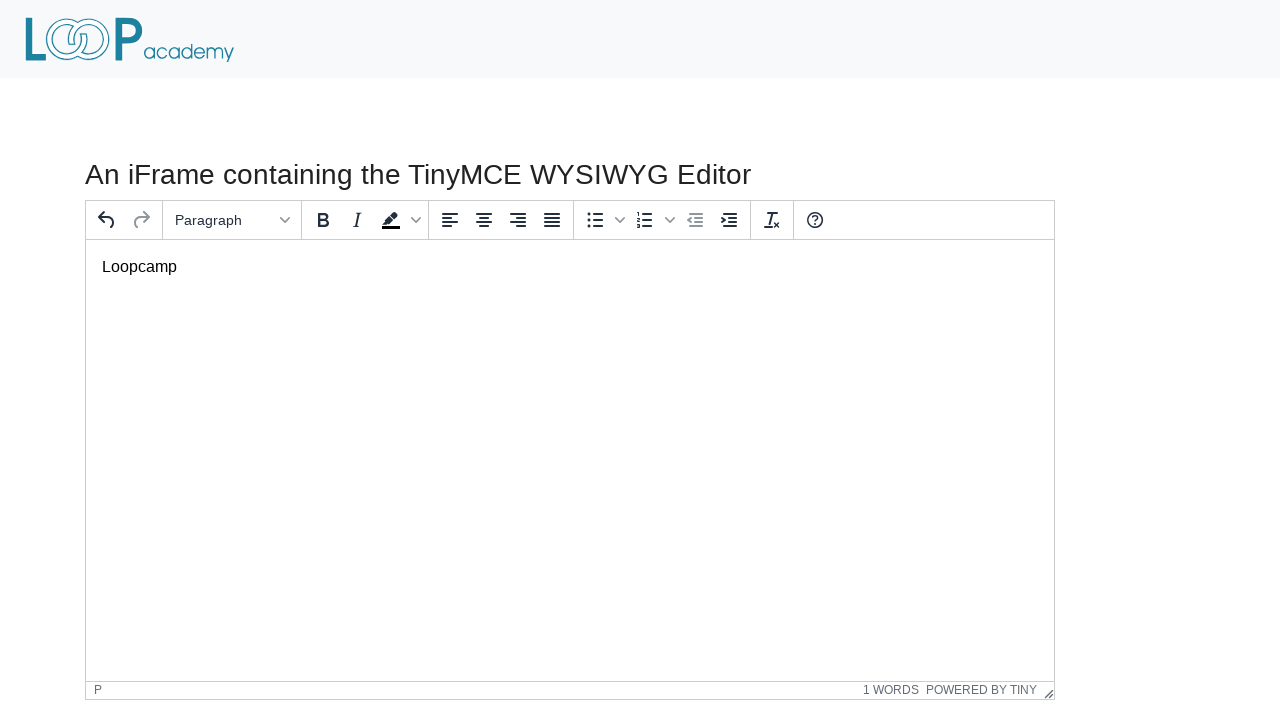

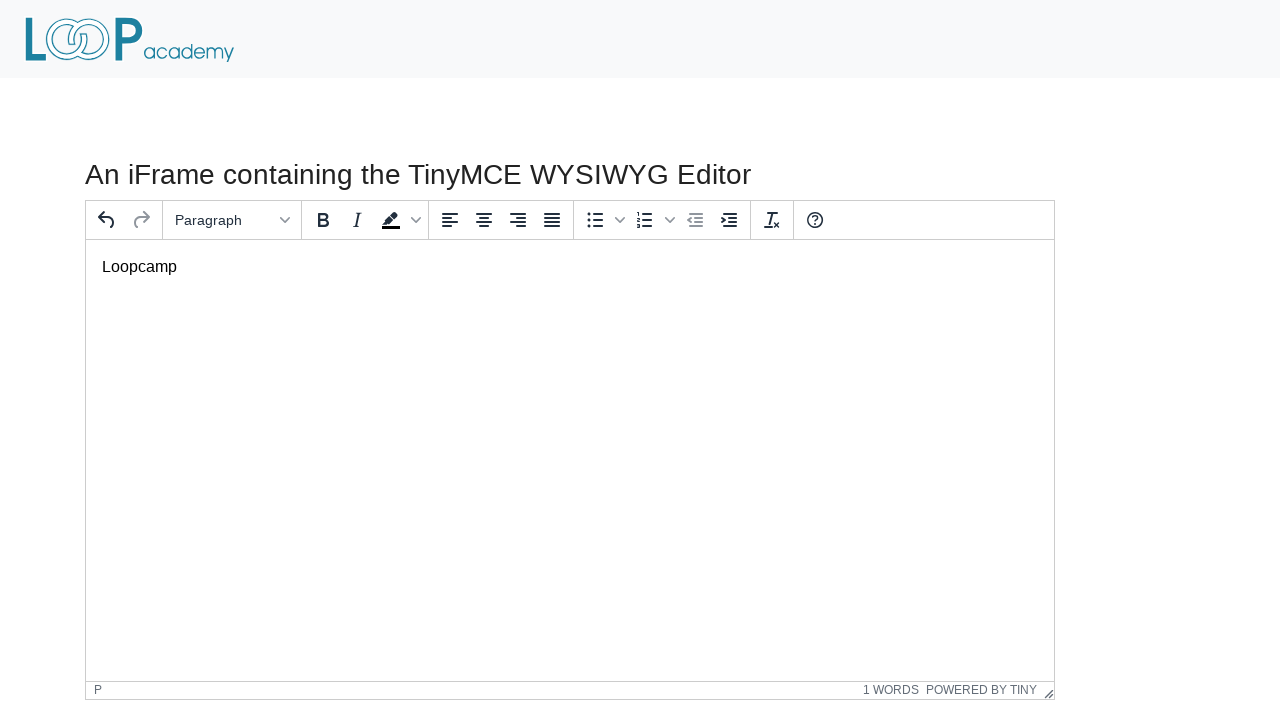